Navigates to Madison Island website and clicks on the women's category section to verify navigation

Starting URL: https://madison-island.com/

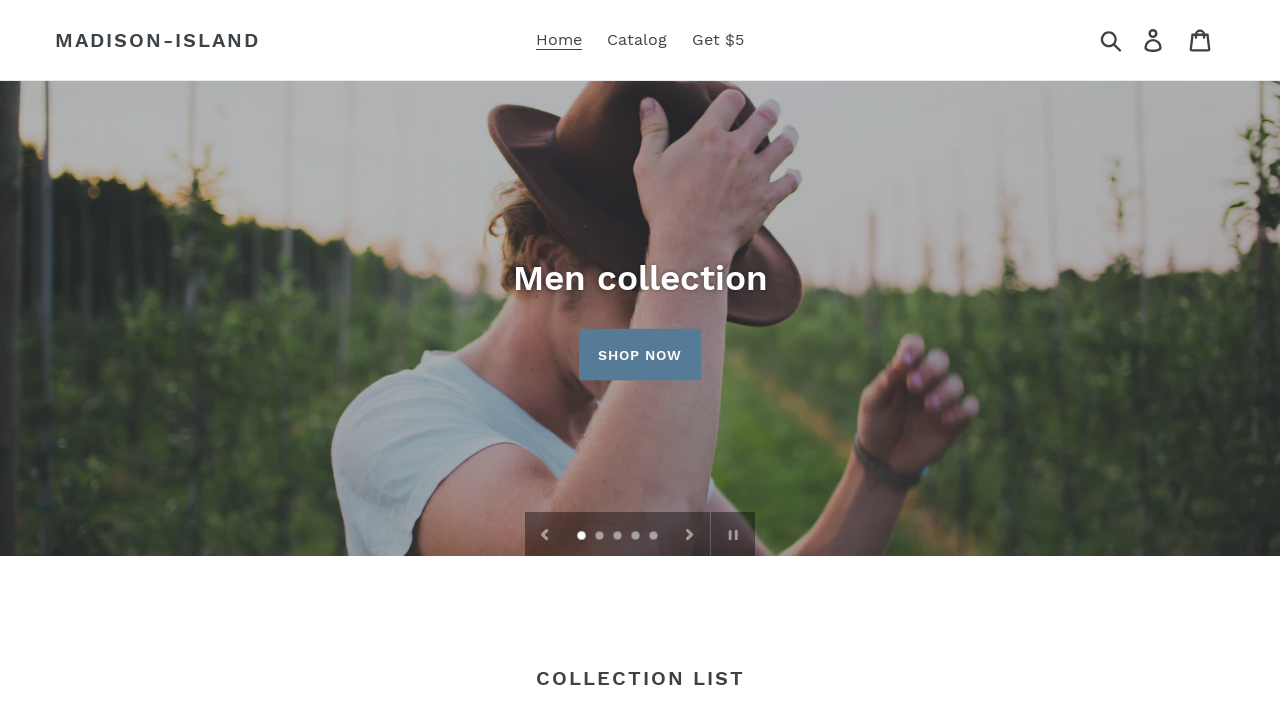

Waited for collection grid items to load
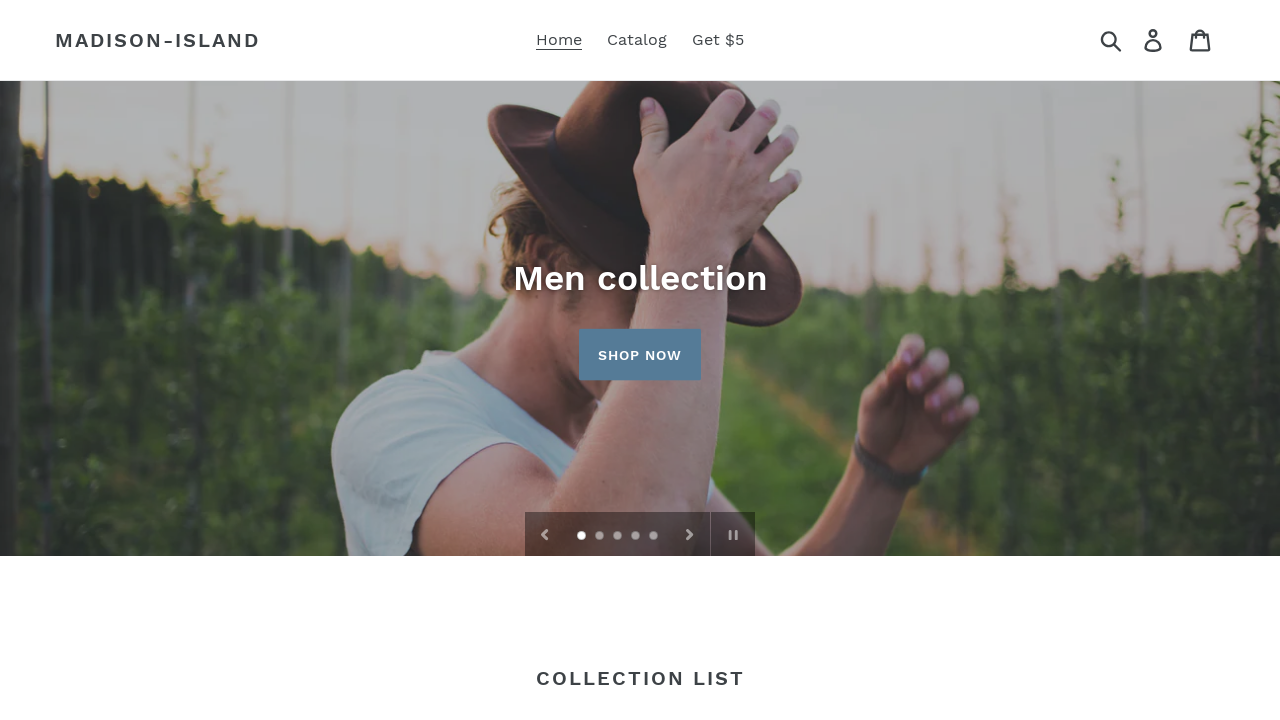

Retrieved all collection grid items
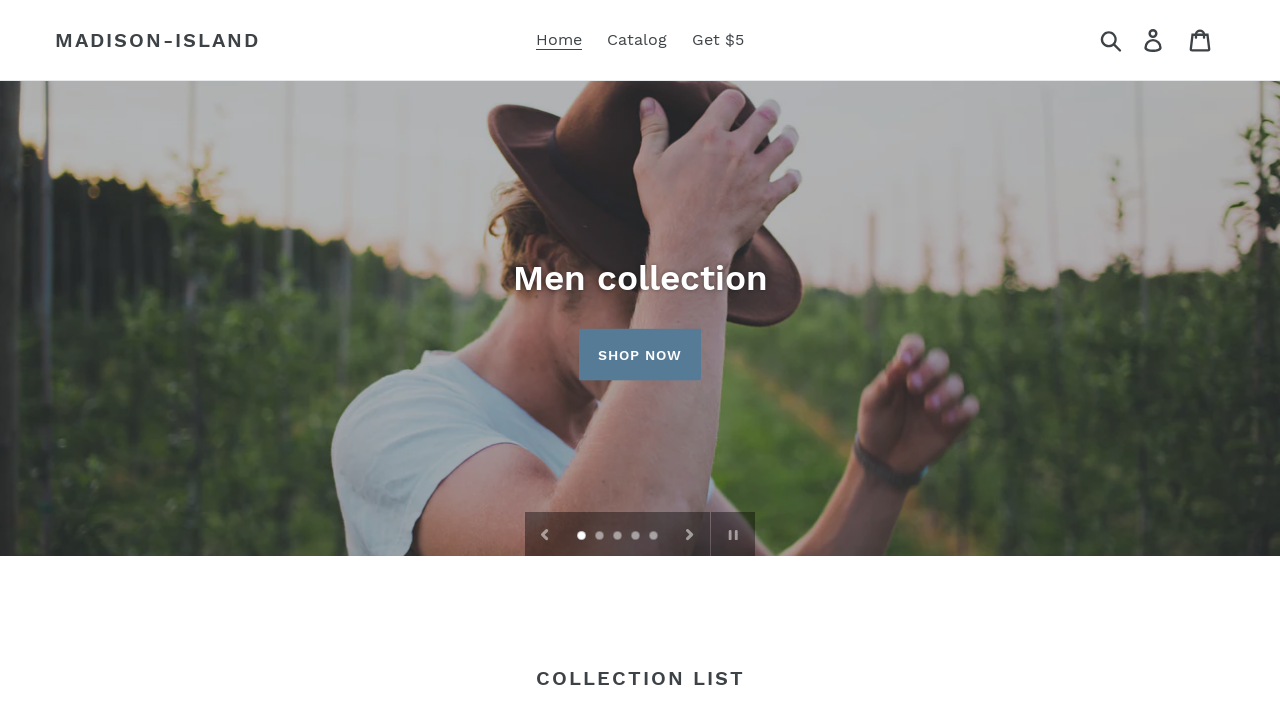

Clicked on the women's category section at (220, 360) on .collection-grid-item >> nth=0
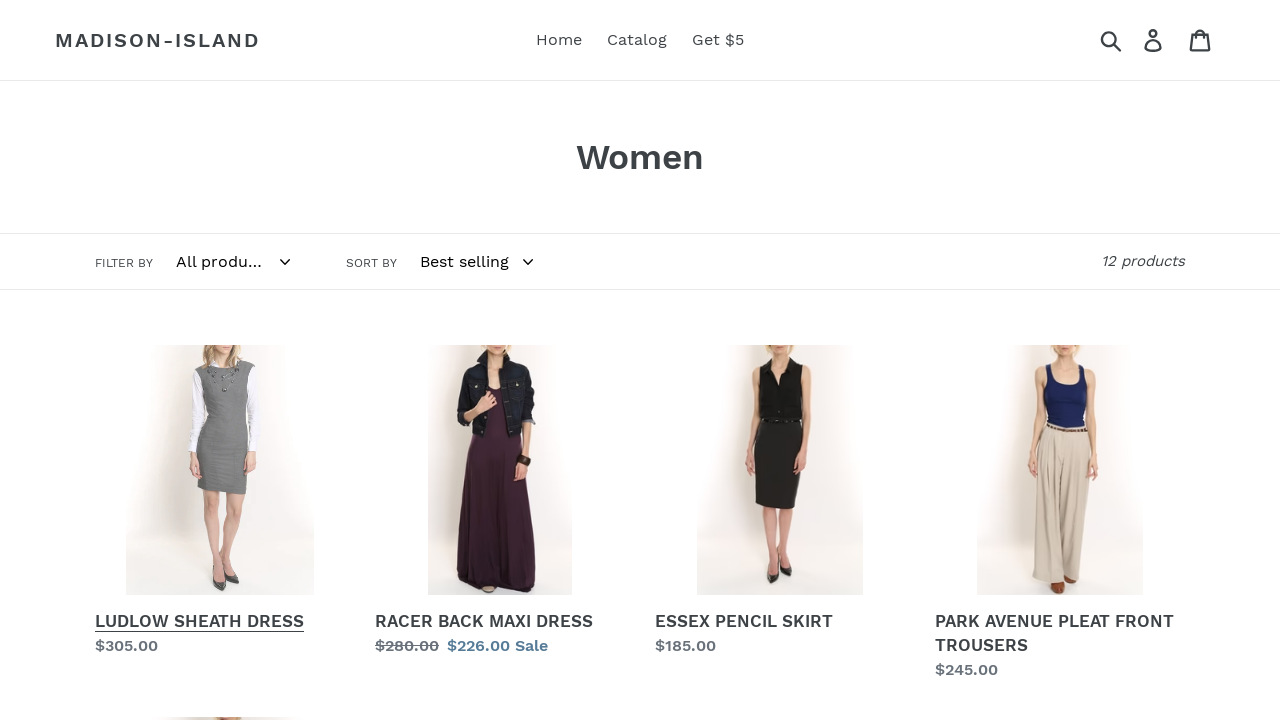

Navigation to women's category completed
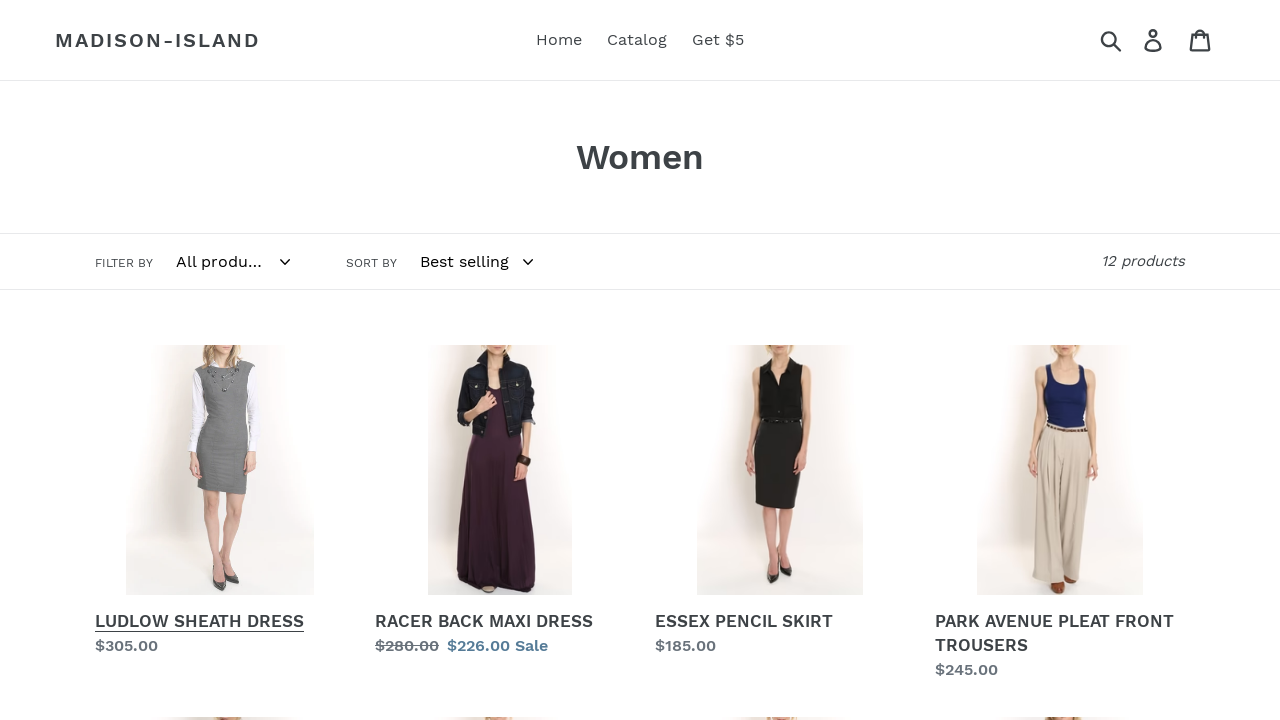

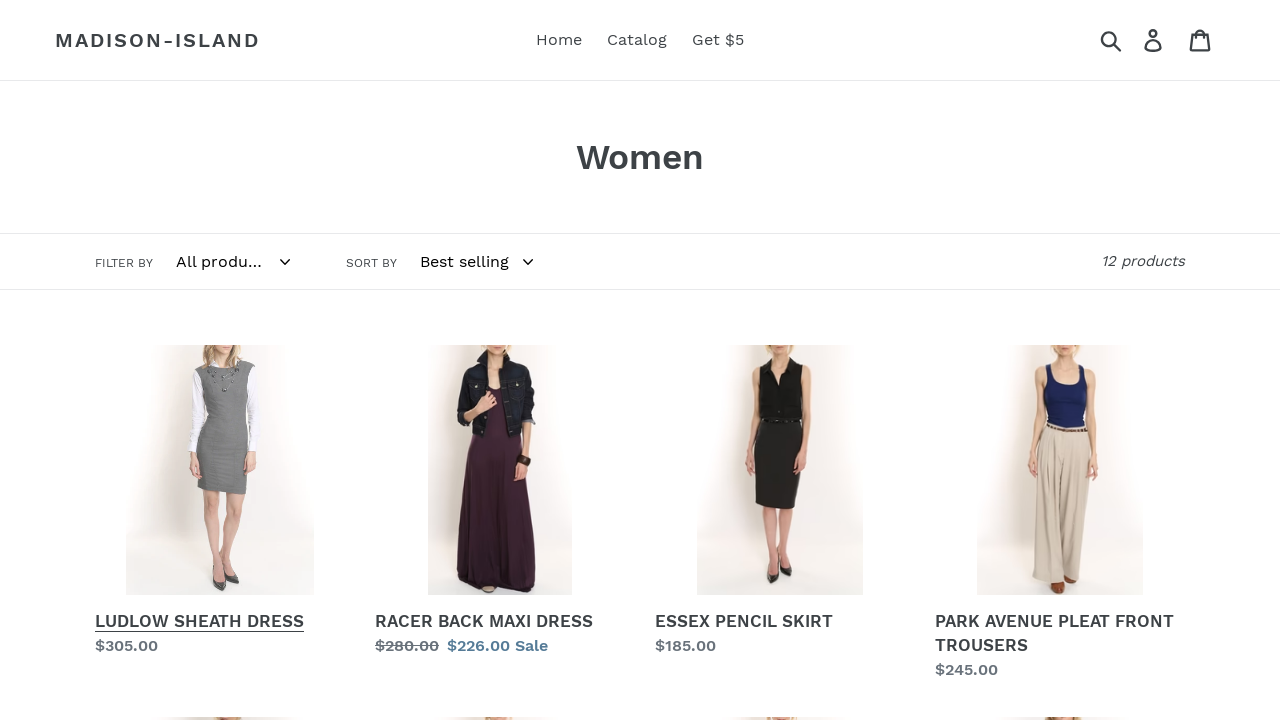